Tests calendar date picker functionality by navigating to a future date and selecting it

Starting URL: https://www.hyrtutorials.com/p/calendar-practice.html

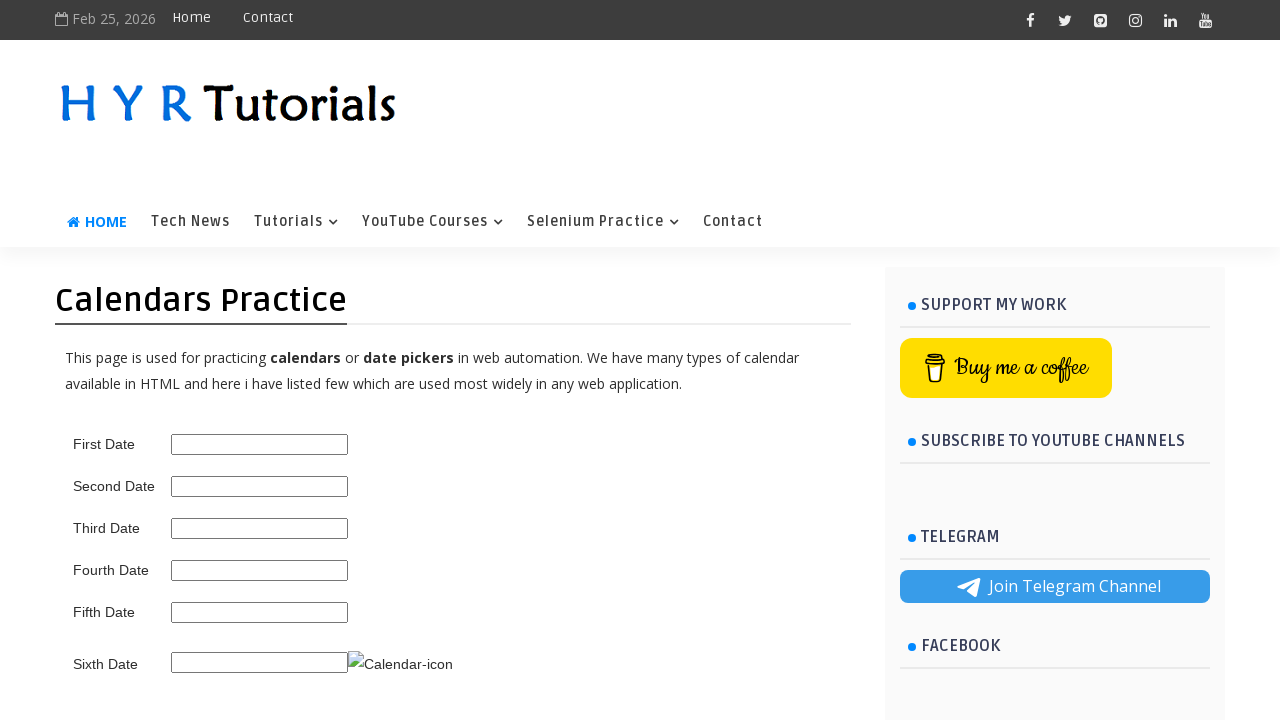

Clicked date picker to open calendar at (260, 444) on #first_date_picker
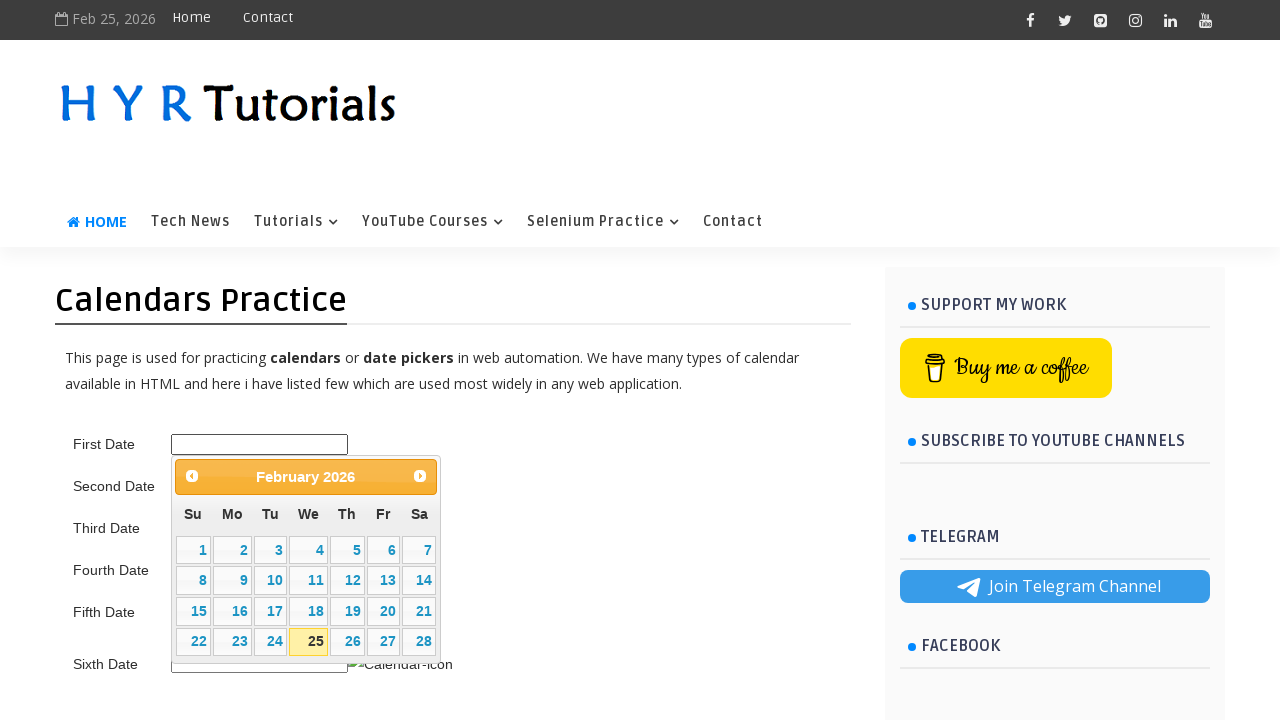

Retrieved current calendar title: February 2026
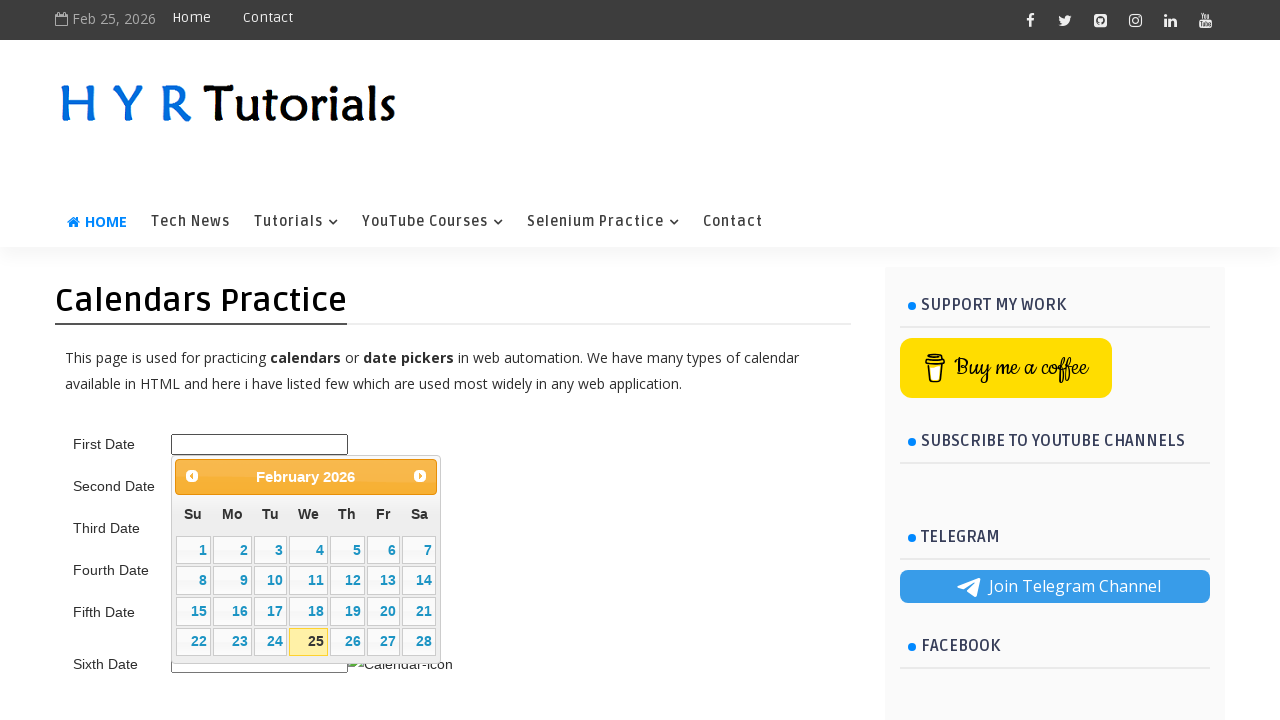

Clicked next month button to navigate forward at (420, 476) on xpath=//div[contains(@class,'ui-datepicker-header')]//a[2]
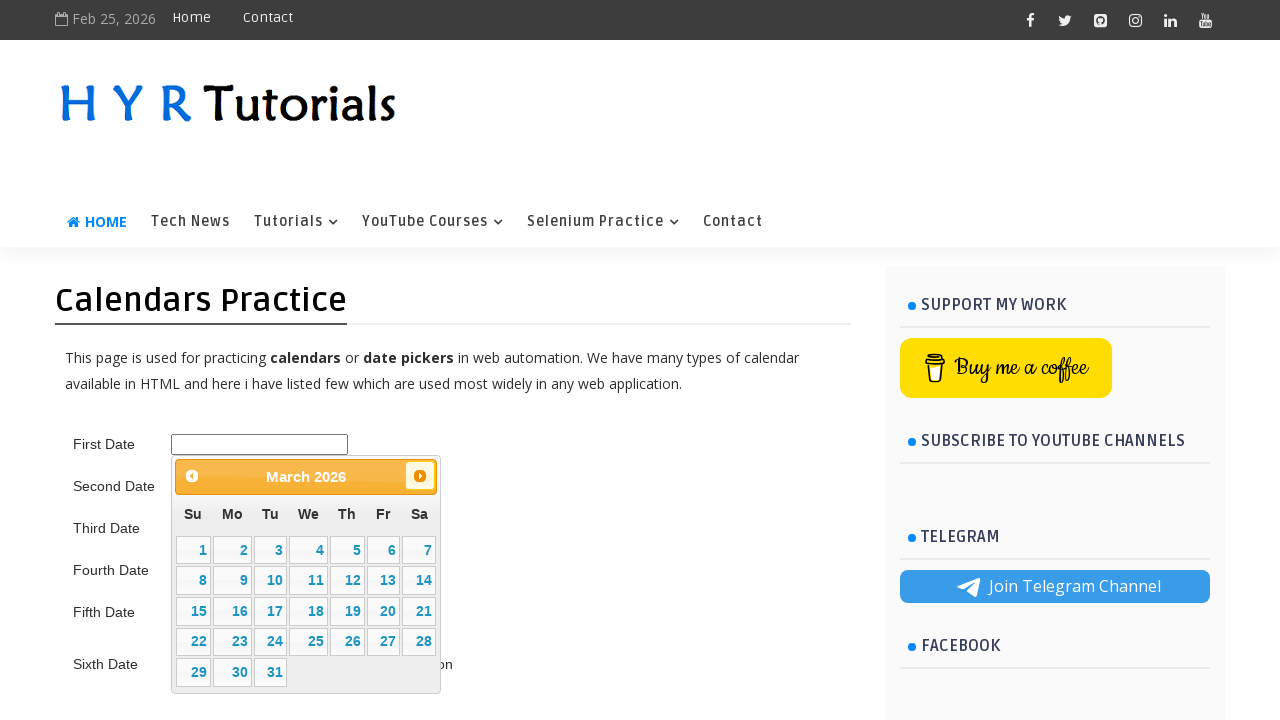

Retrieved current calendar title: March 2026
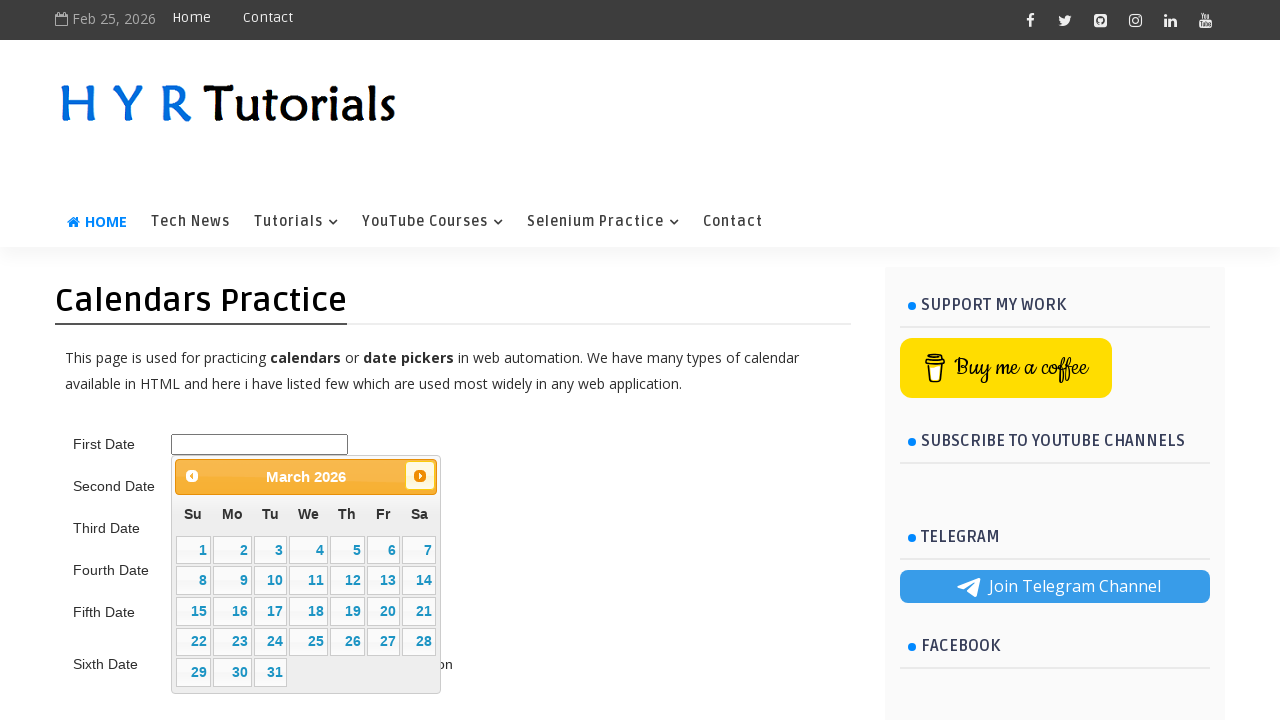

Clicked next month button to navigate forward at (420, 476) on xpath=//div[contains(@class,'ui-datepicker-header')]//a[2]
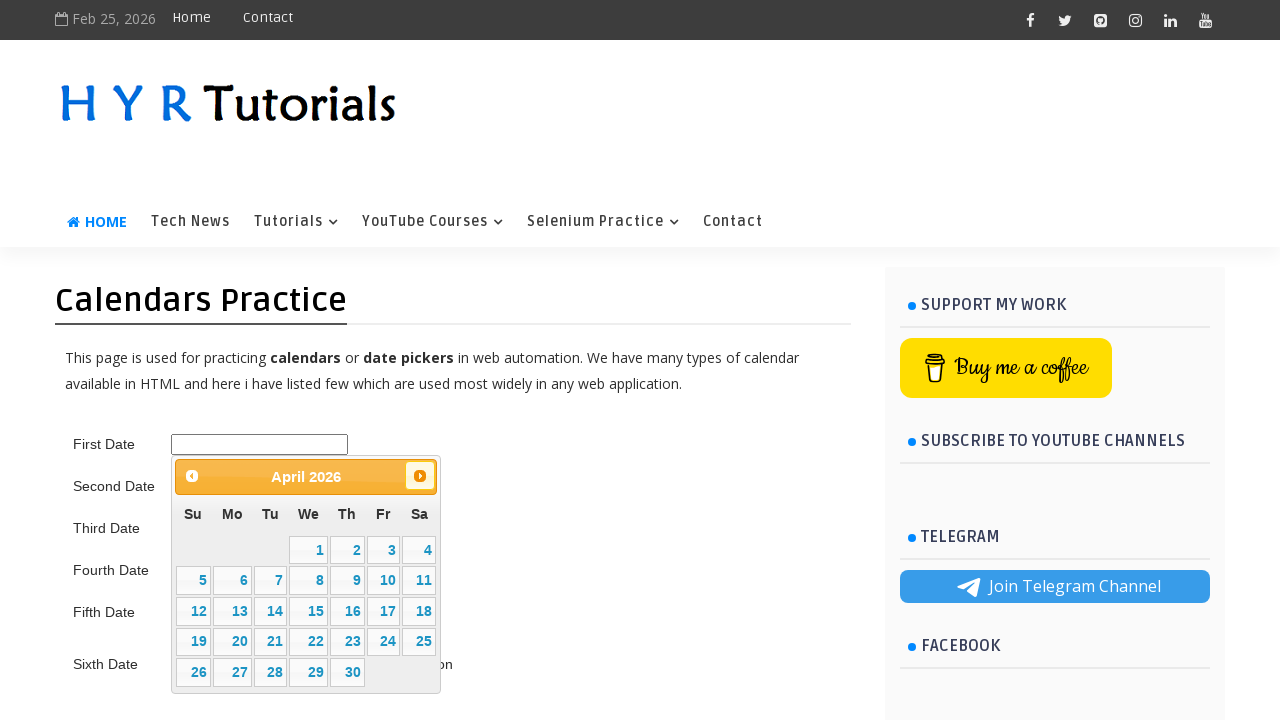

Retrieved current calendar title: April 2026
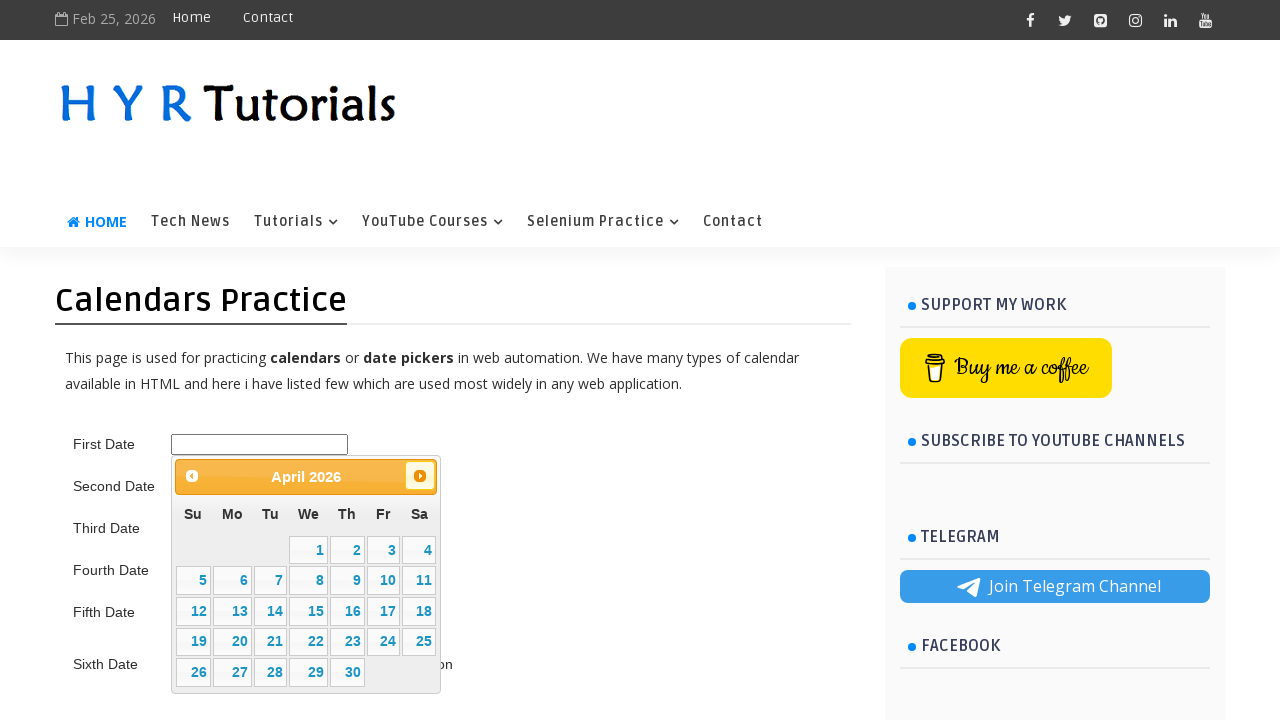

Clicked next month button to navigate forward at (420, 476) on xpath=//div[contains(@class,'ui-datepicker-header')]//a[2]
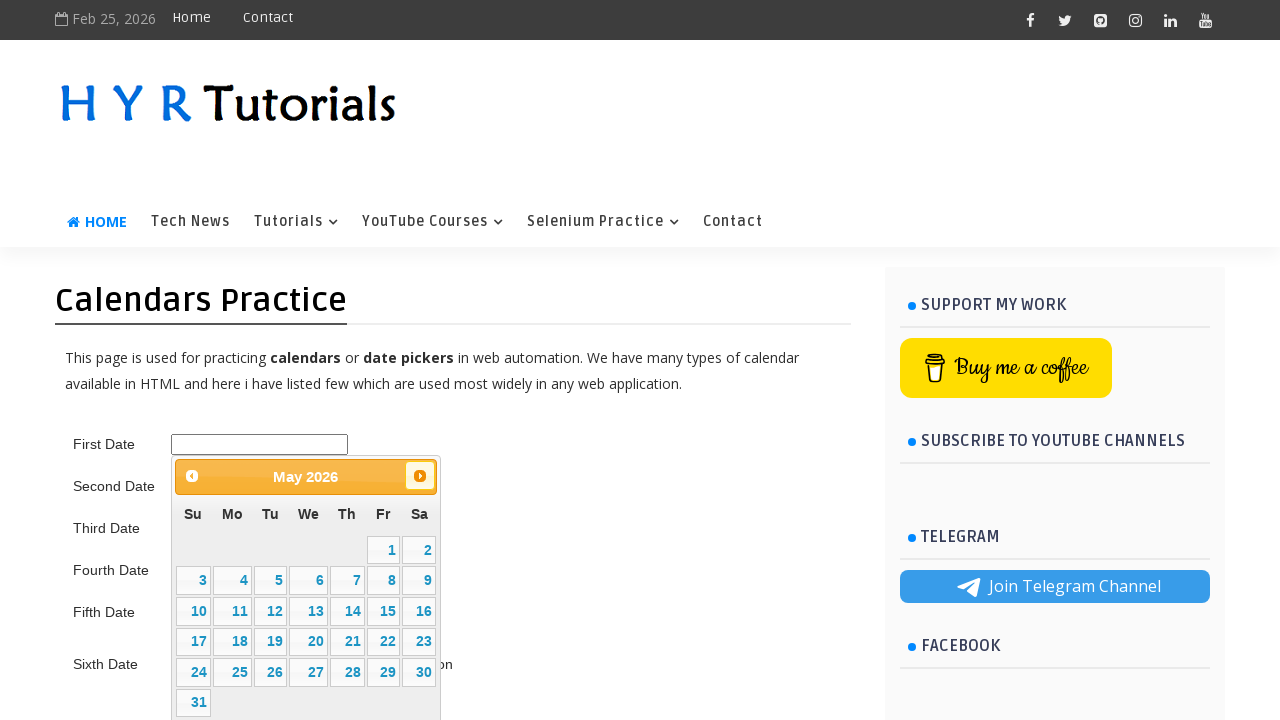

Retrieved current calendar title: May 2026
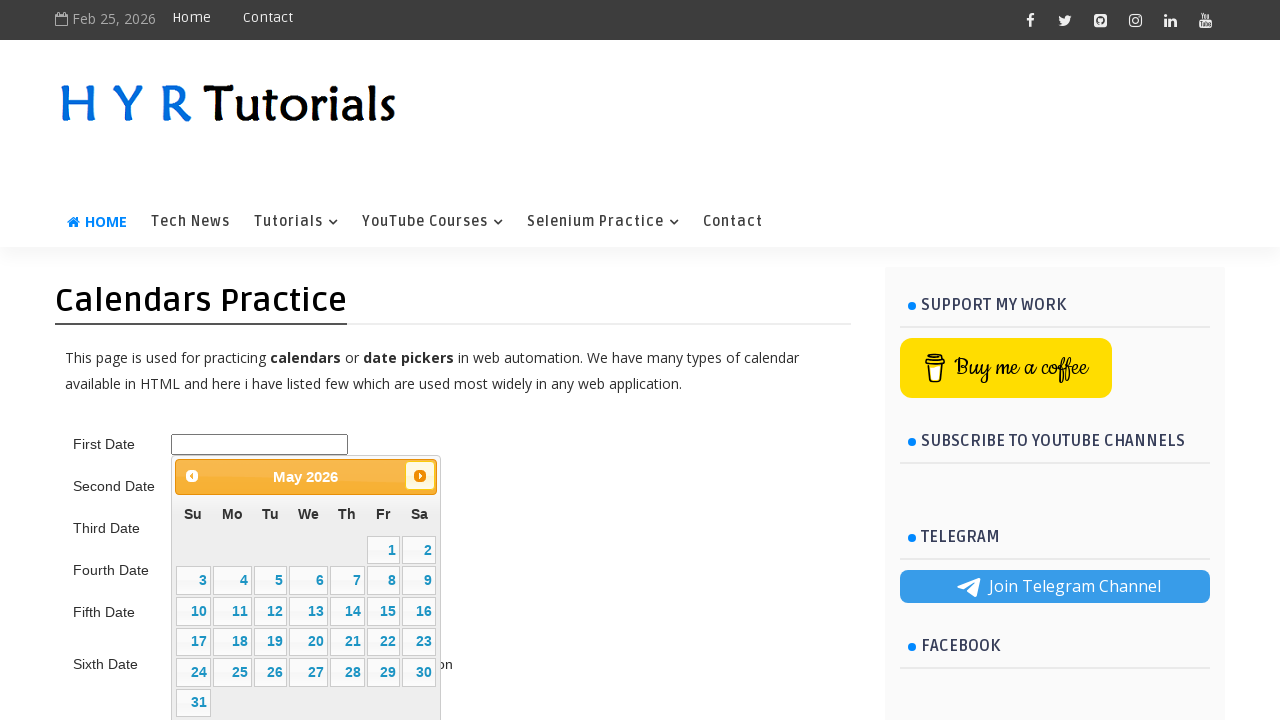

Clicked next month button to navigate forward at (420, 476) on xpath=//div[contains(@class,'ui-datepicker-header')]//a[2]
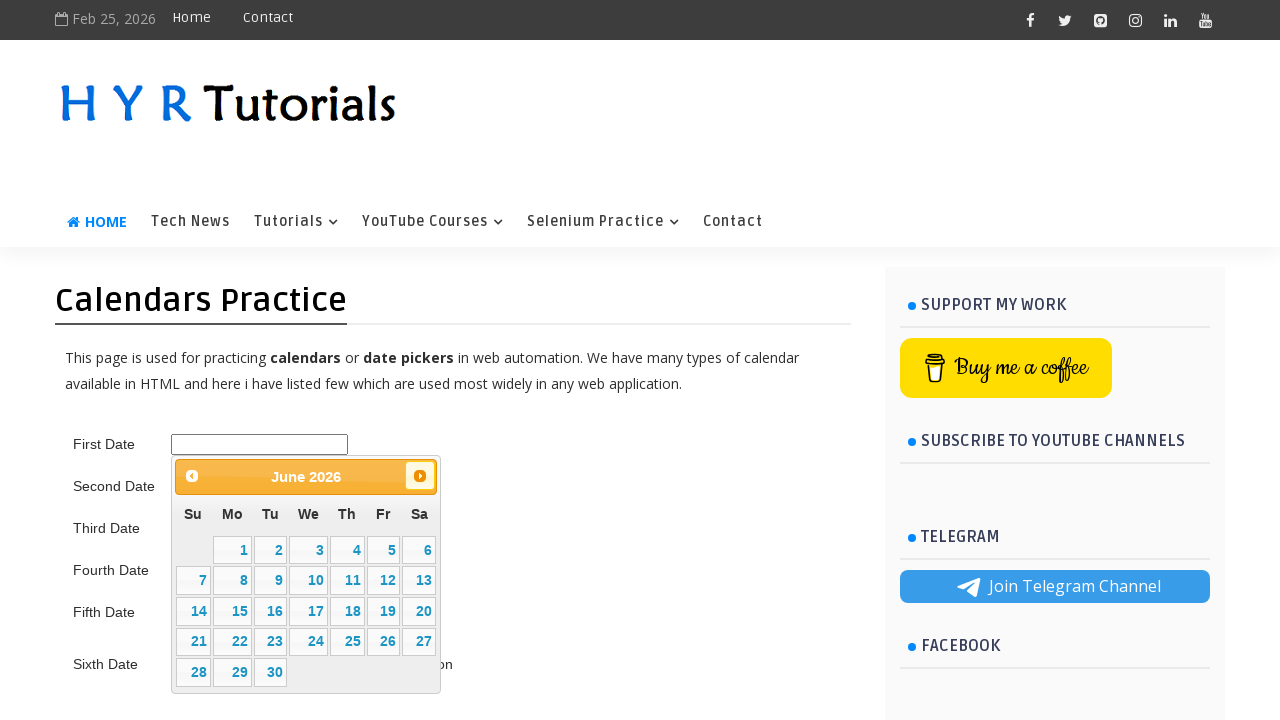

Retrieved current calendar title: June 2026
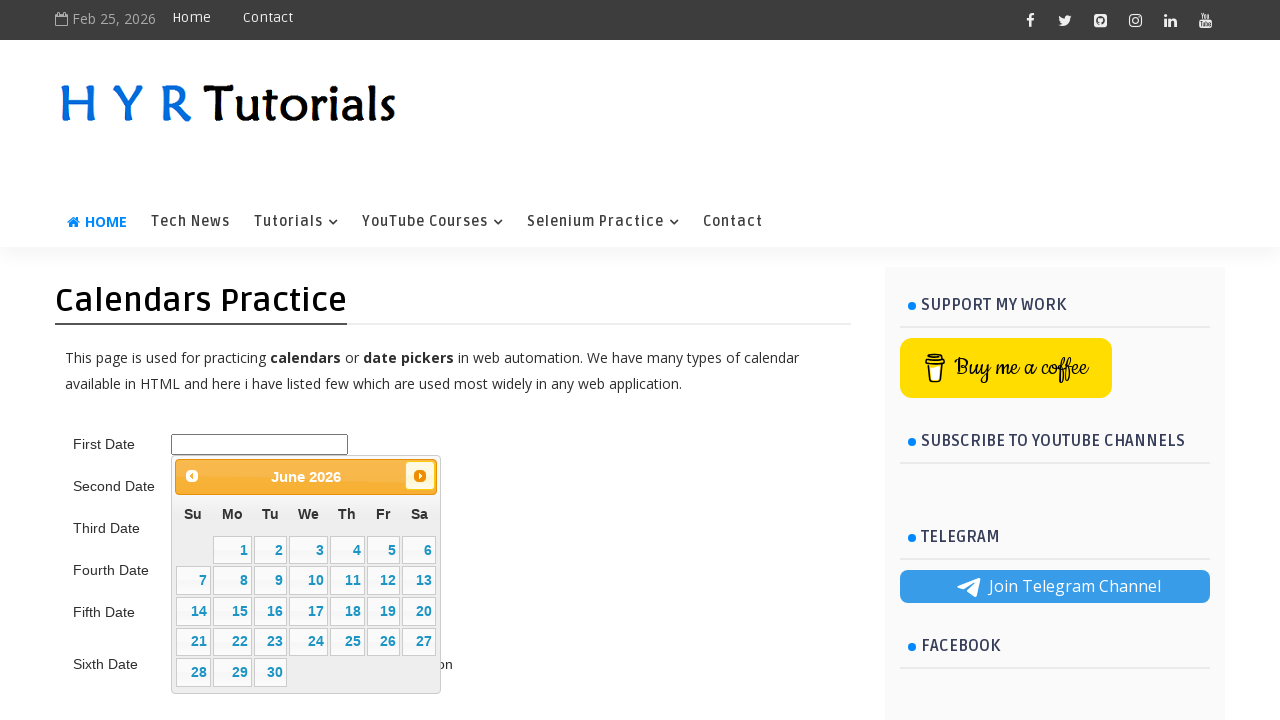

Clicked next month button to navigate forward at (420, 476) on xpath=//div[contains(@class,'ui-datepicker-header')]//a[2]
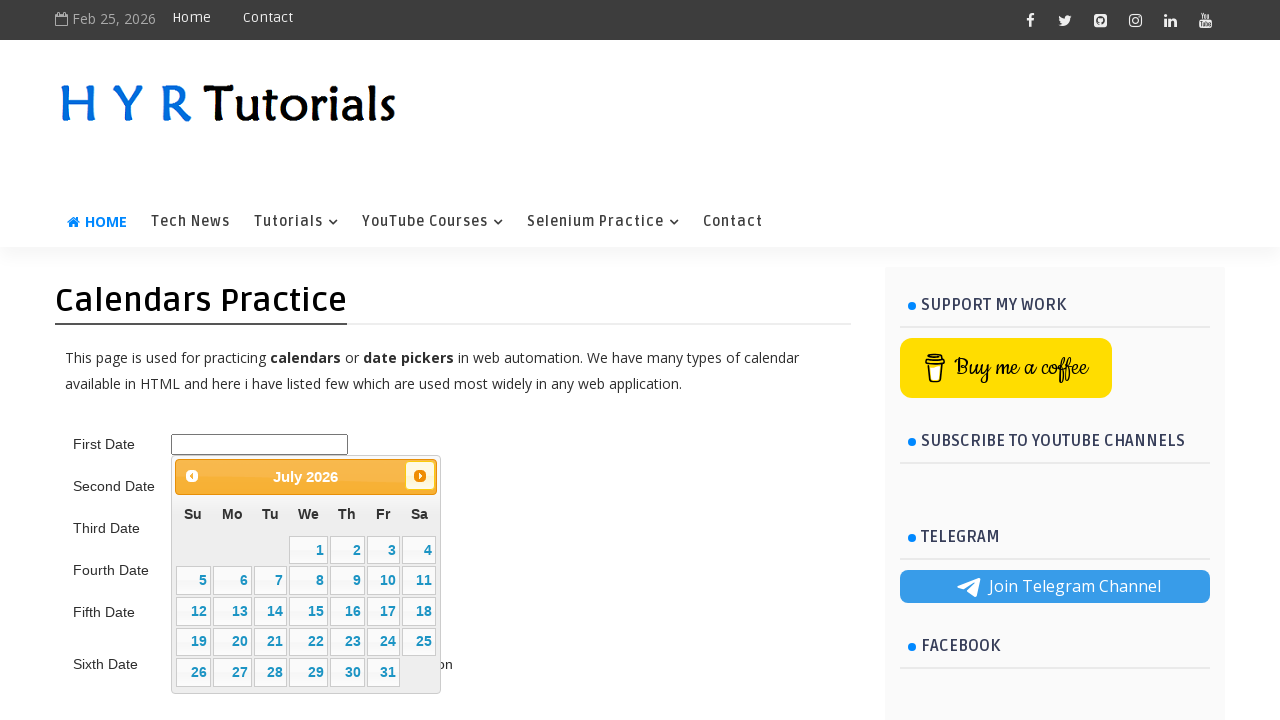

Retrieved current calendar title: July 2026
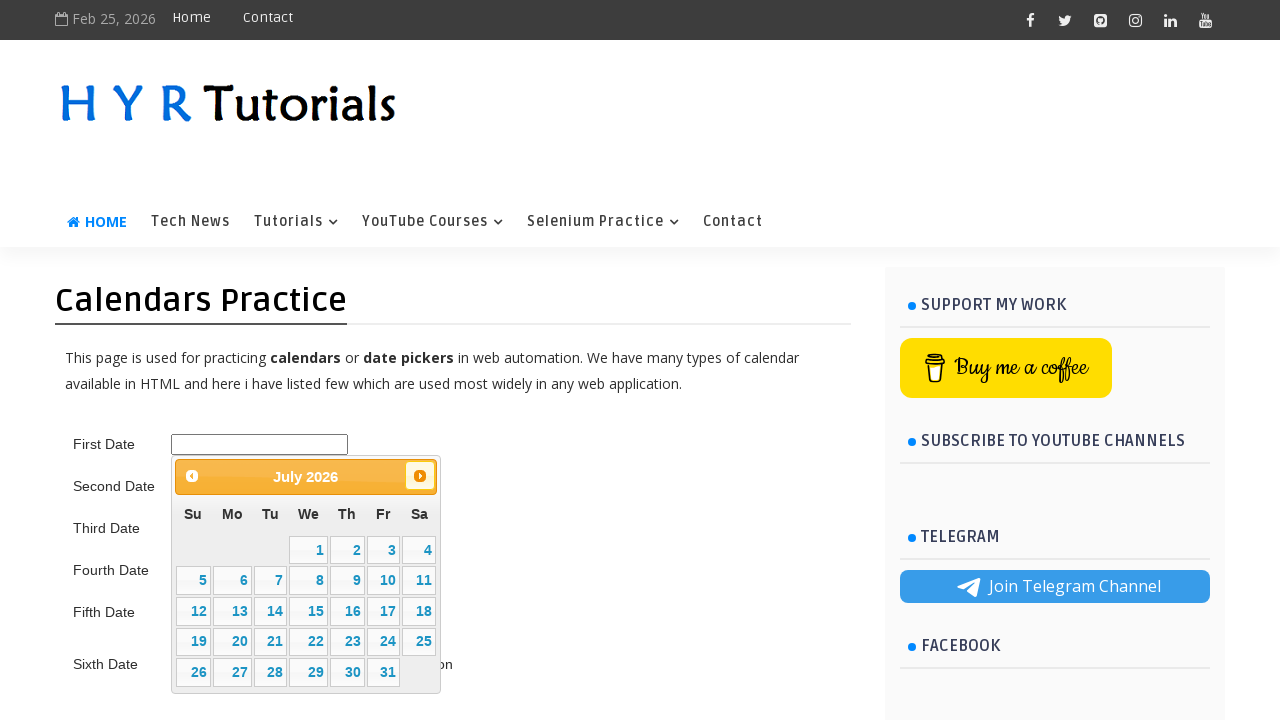

Clicked next month button to navigate forward at (420, 476) on xpath=//div[contains(@class,'ui-datepicker-header')]//a[2]
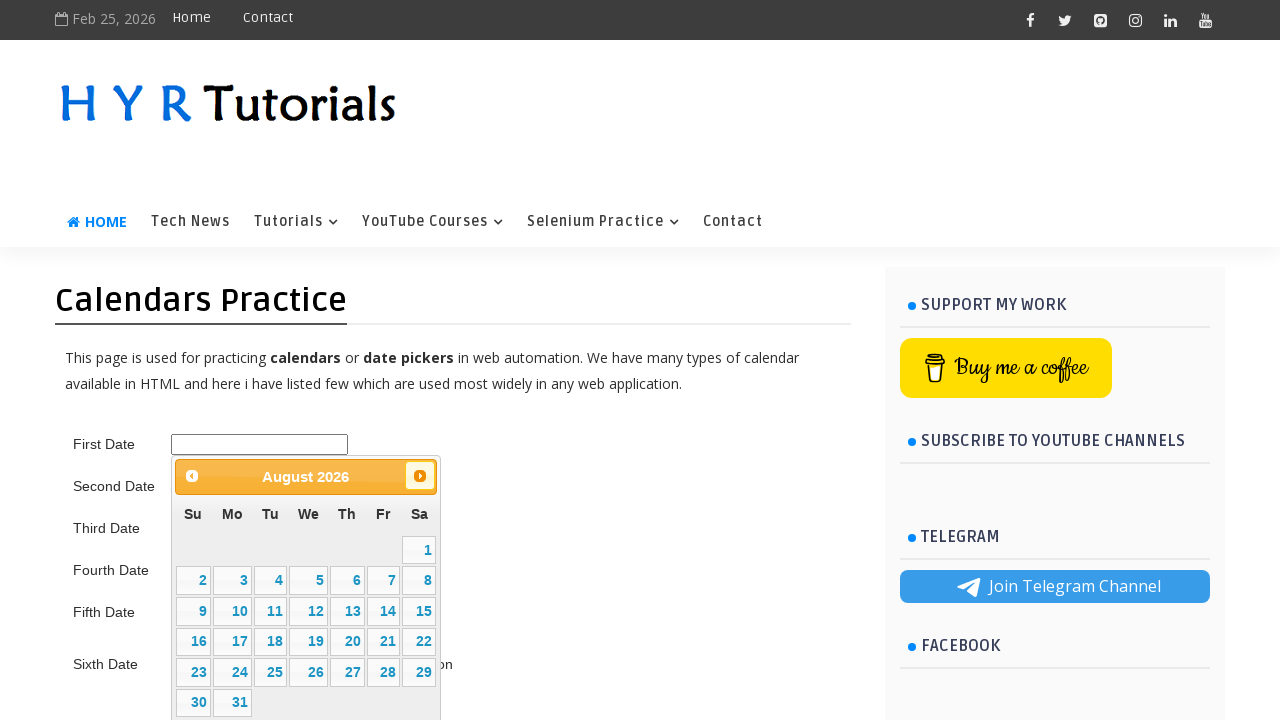

Selected day 28 from the calendar at (383, 672) on xpath=//table[@class='ui-datepicker-calendar']//a[text()='28']
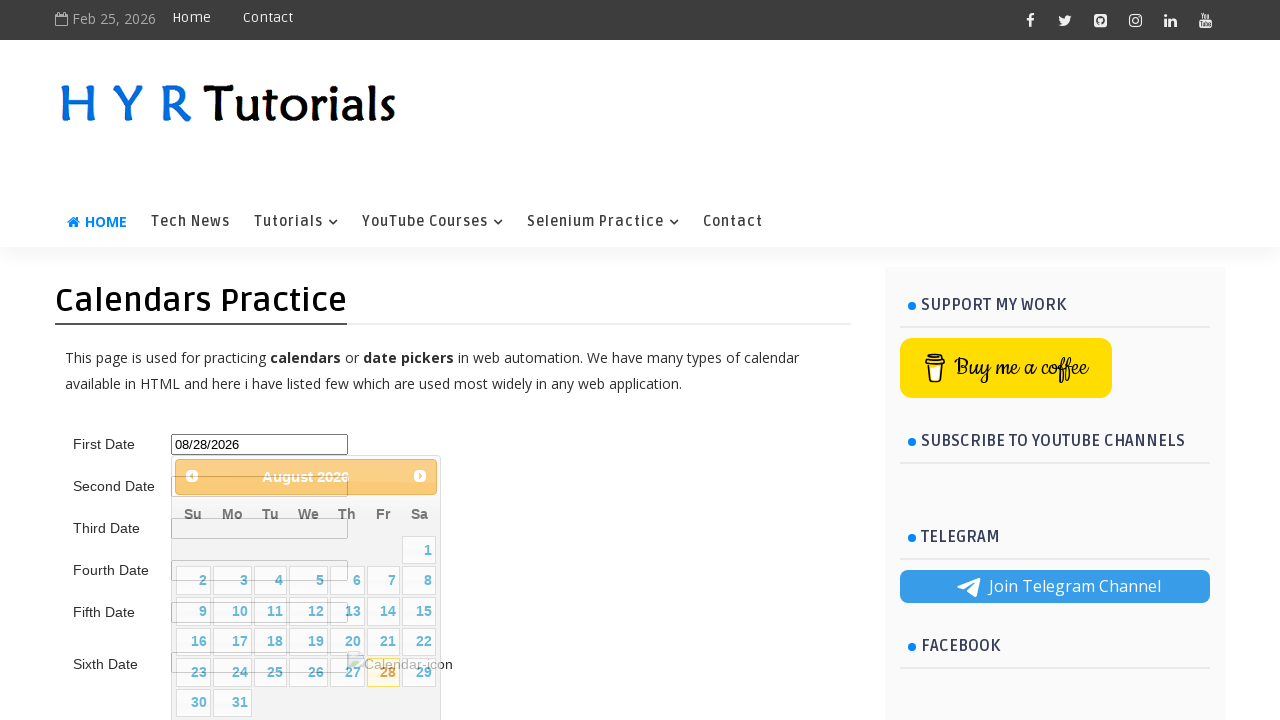

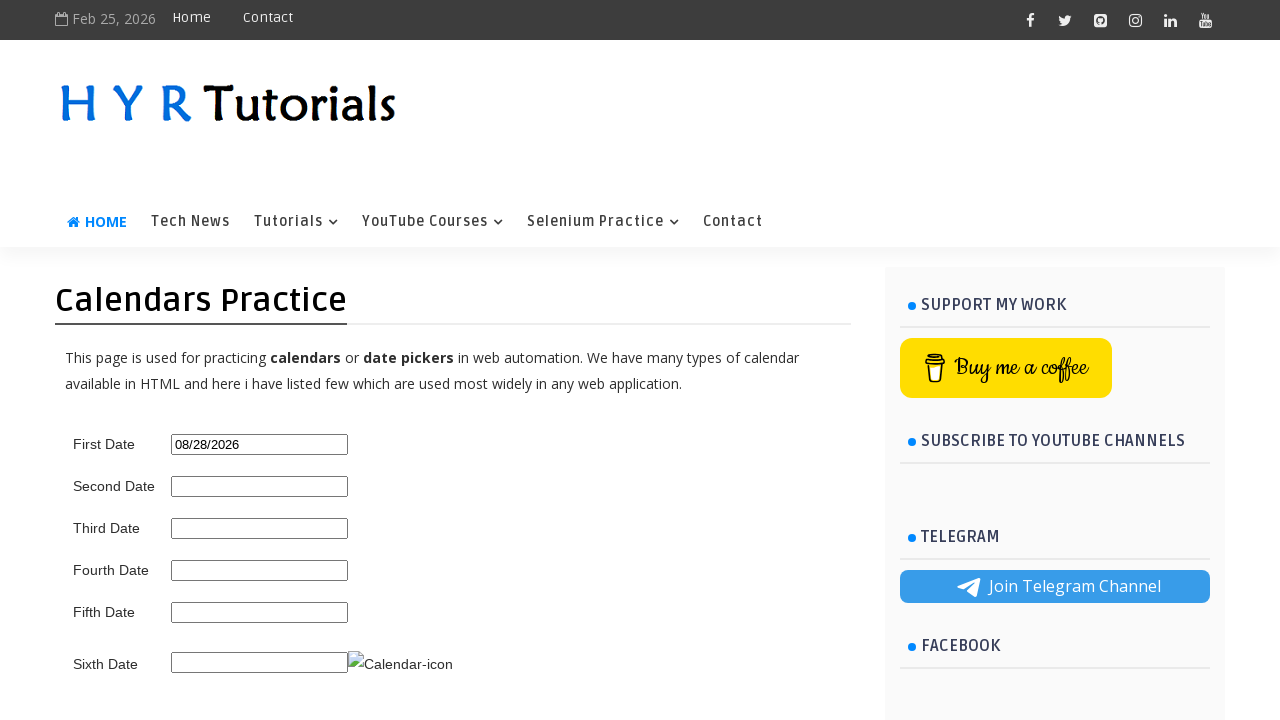